Navigates through Swarthmore College course catalog by clicking on a department, then iterating through course listings and expanding the first course details.

Starting URL: https://catalog.swarthmore.edu/content.php?catoid=7&navoid=194

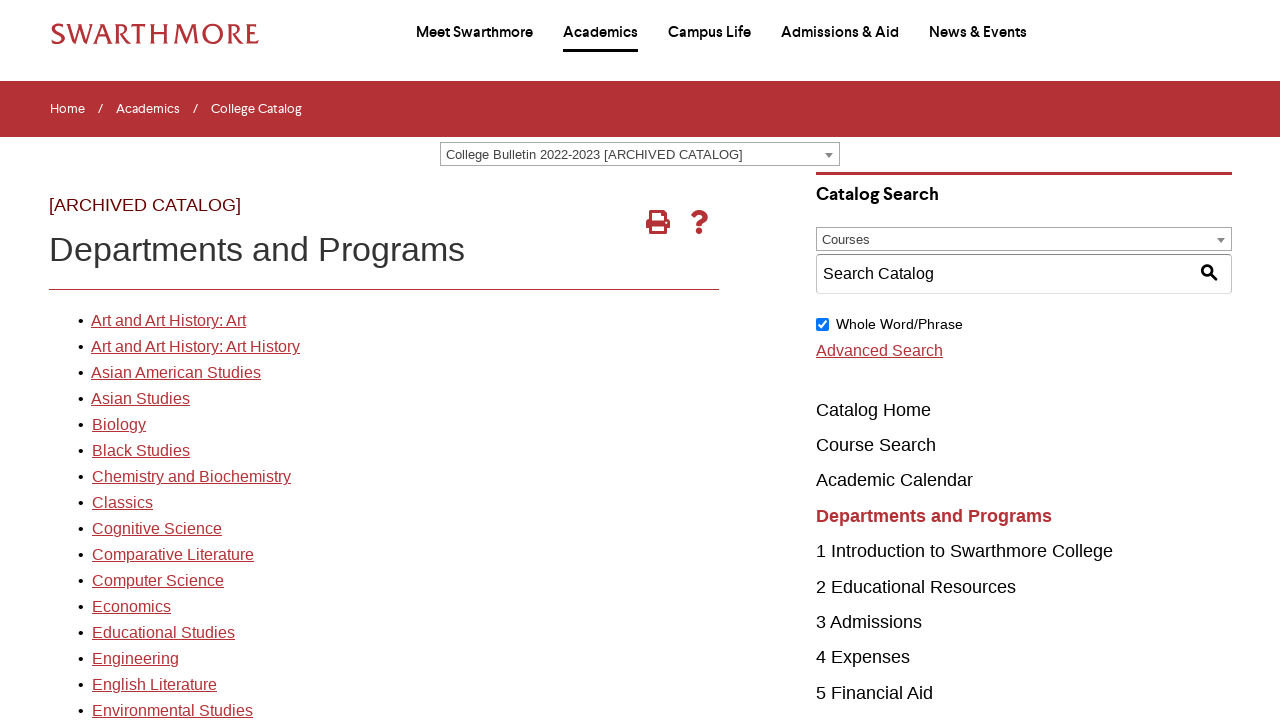

Clicked on the first department link in Swarthmore College course catalog at (168, 321) on xpath=//*[@id='gateway-page']/body/table/tbody/tr[3]/td[1]/table/tbody/tr[2]/td[
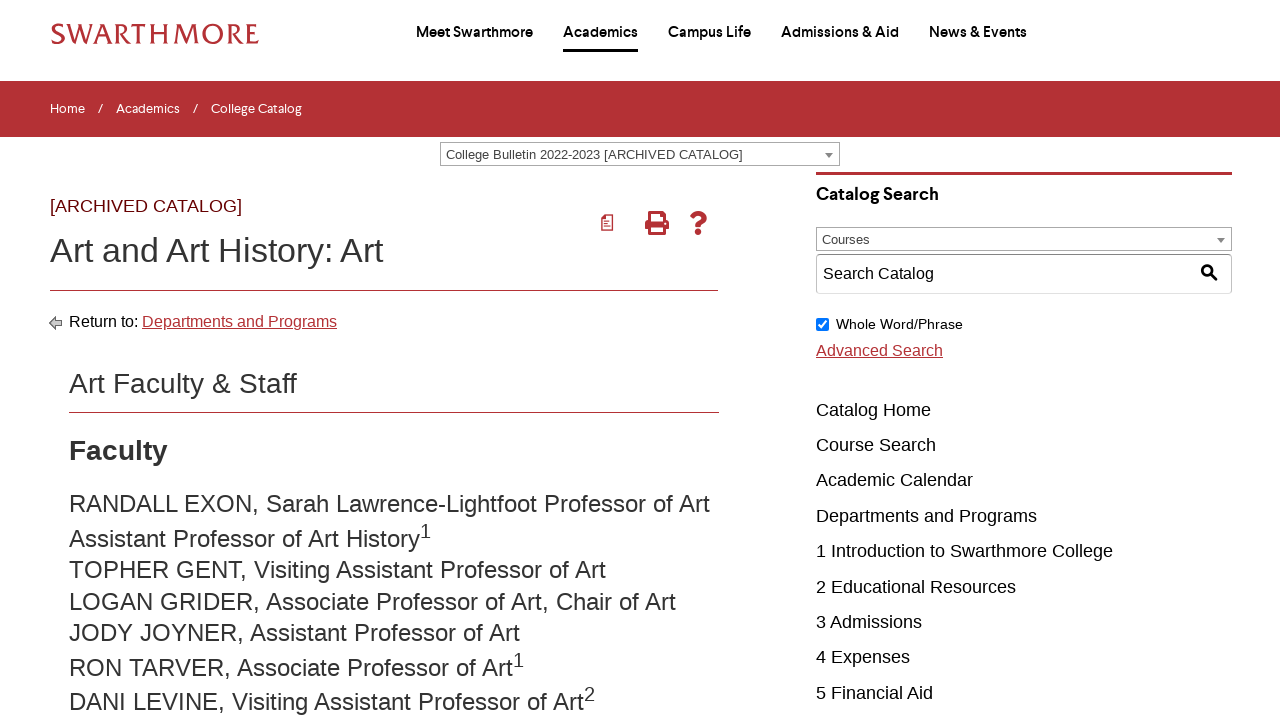

Course listings loaded successfully
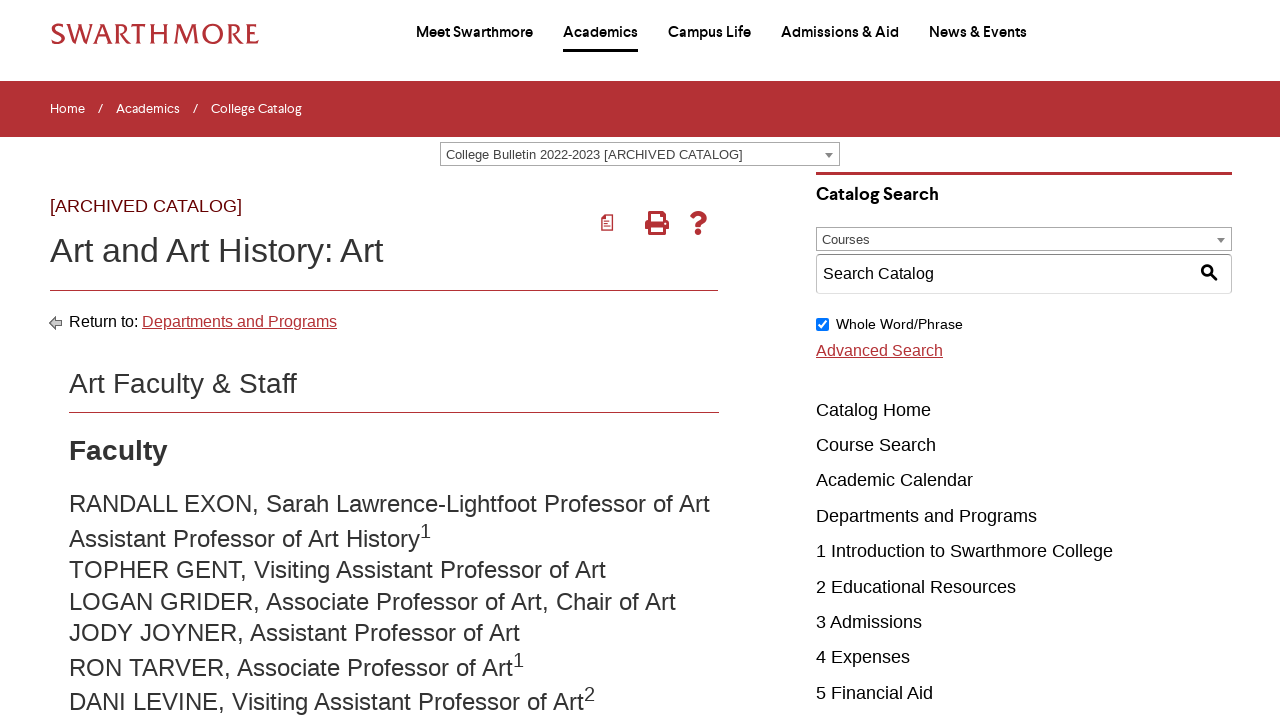

Clicked on the first course link to expand course details at (282, 361) on .acalog-course a >> nth=0
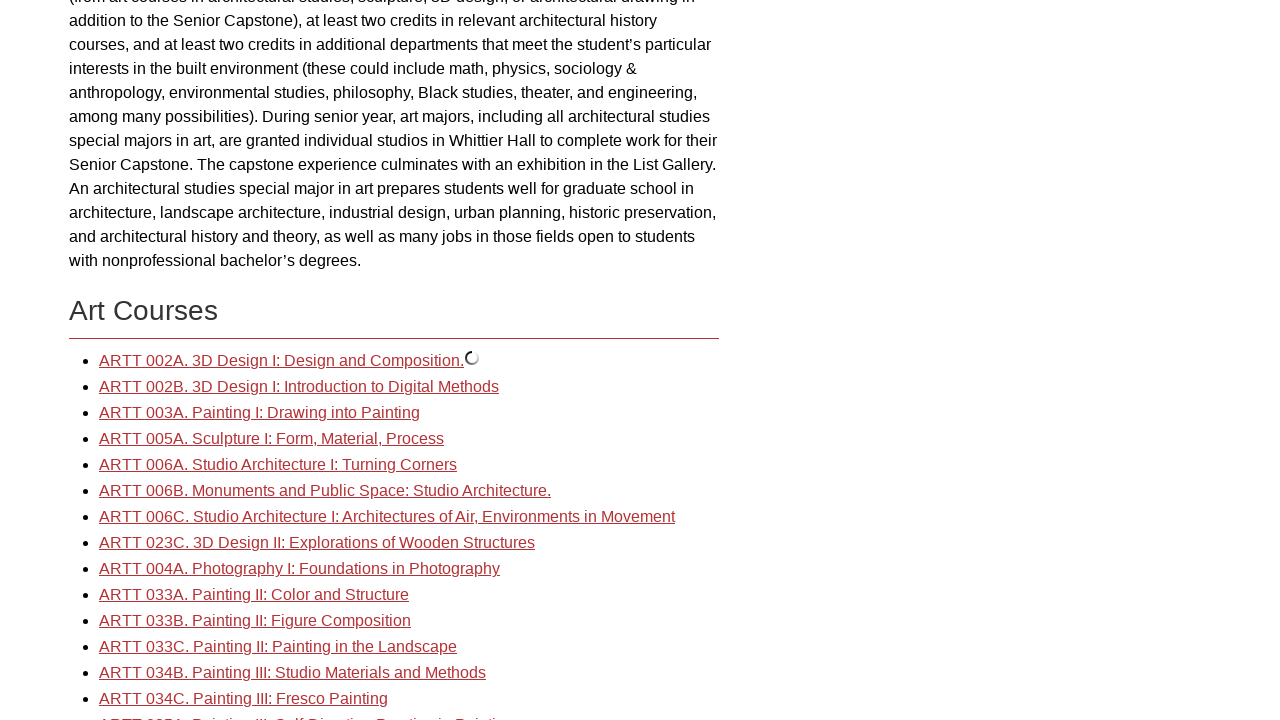

Course details expanded and displayed
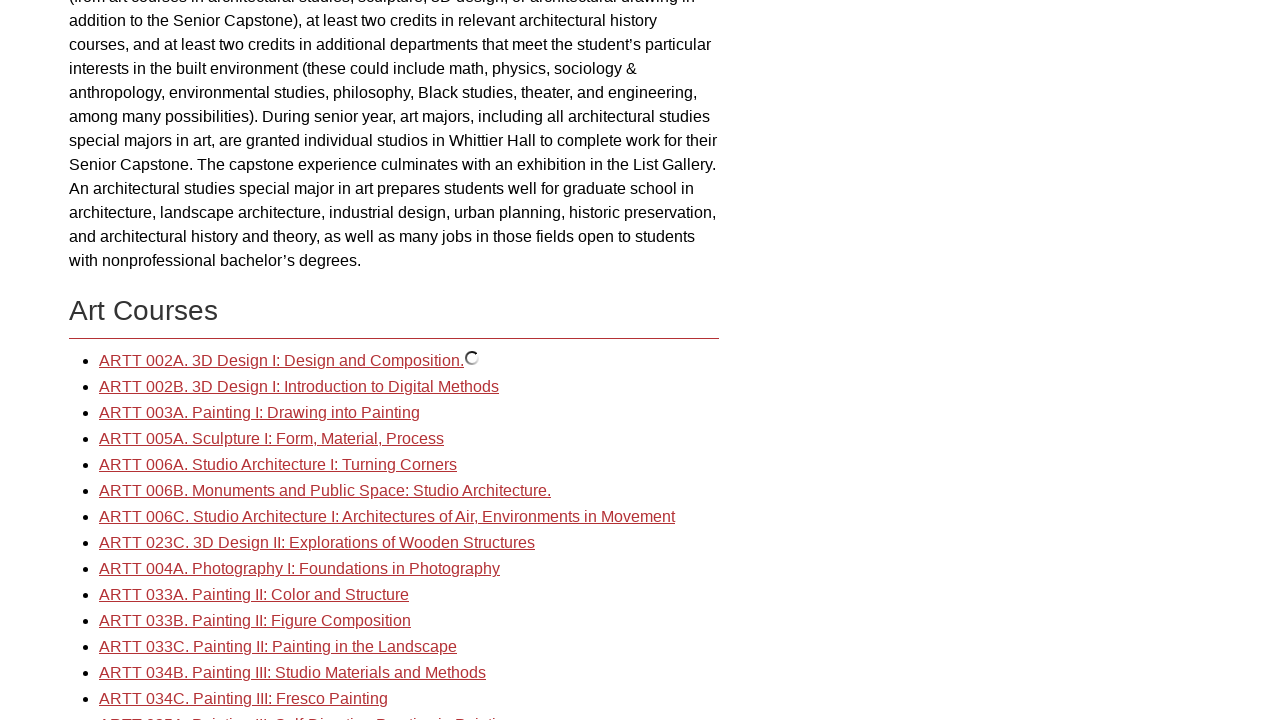

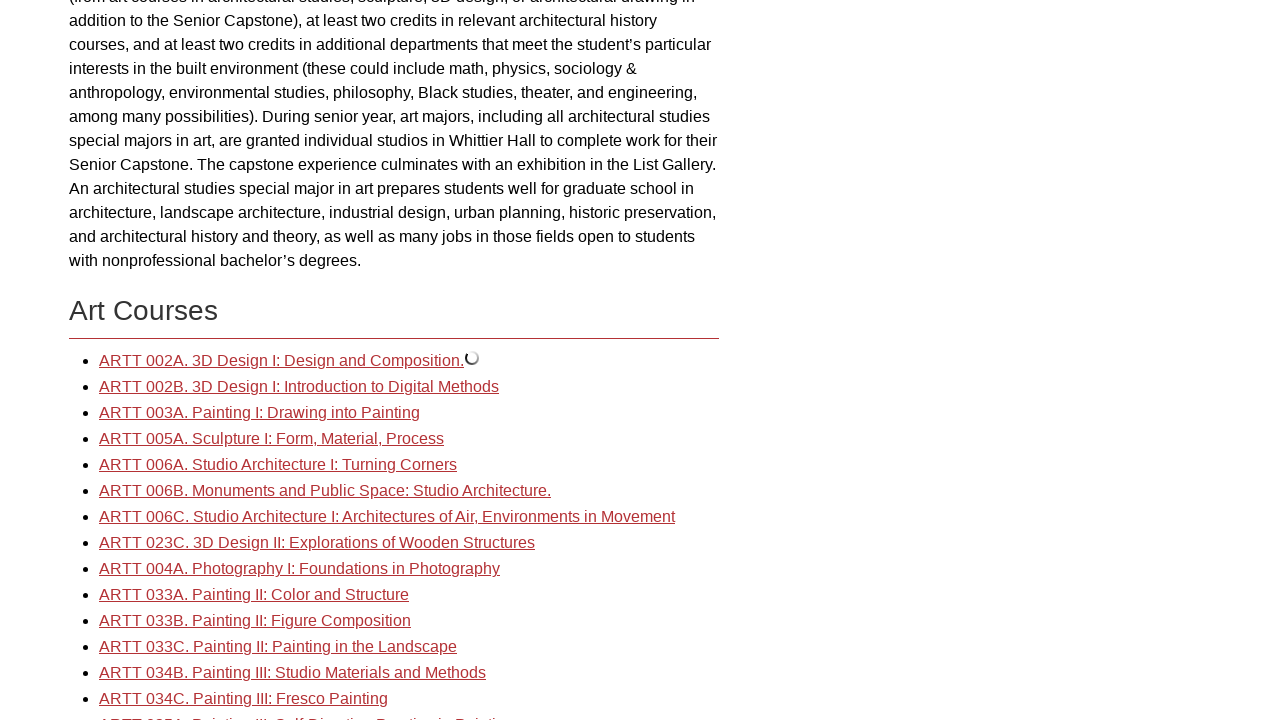